Tests entering the SHIFT key and verifies the result message displays correctly

Starting URL: https://the-internet.herokuapp.com/key_presses

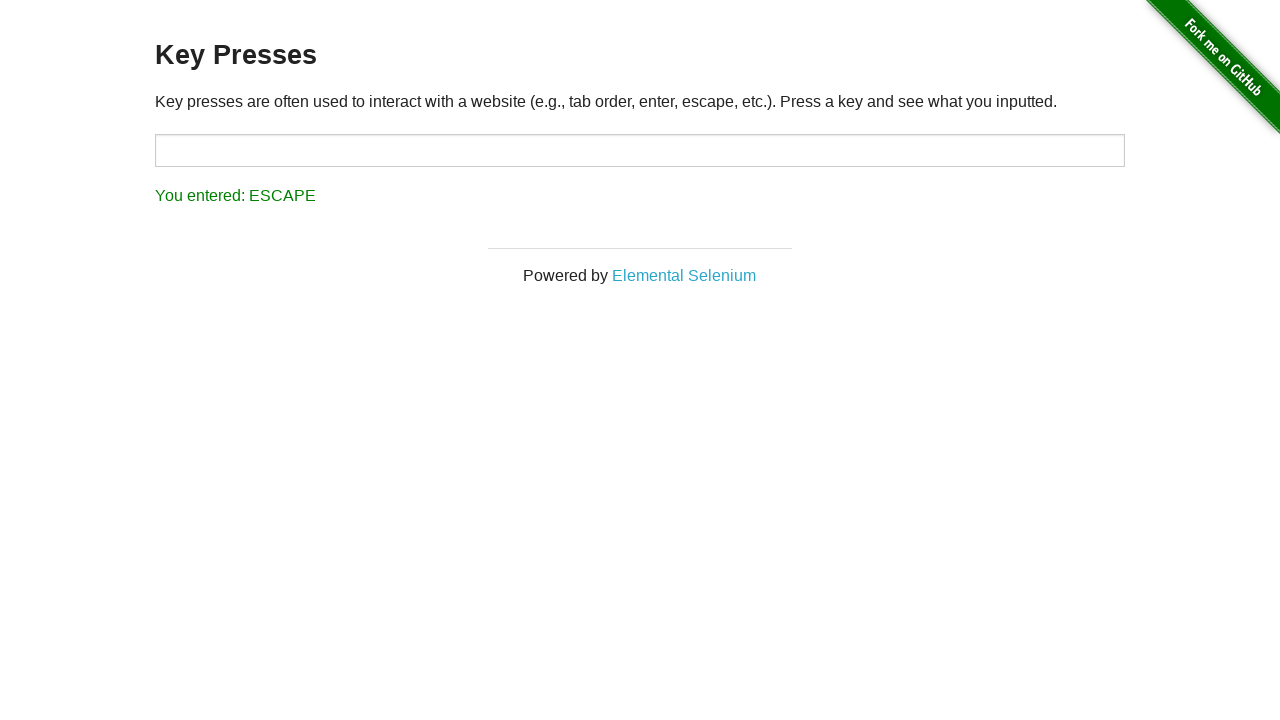

Located the target input field
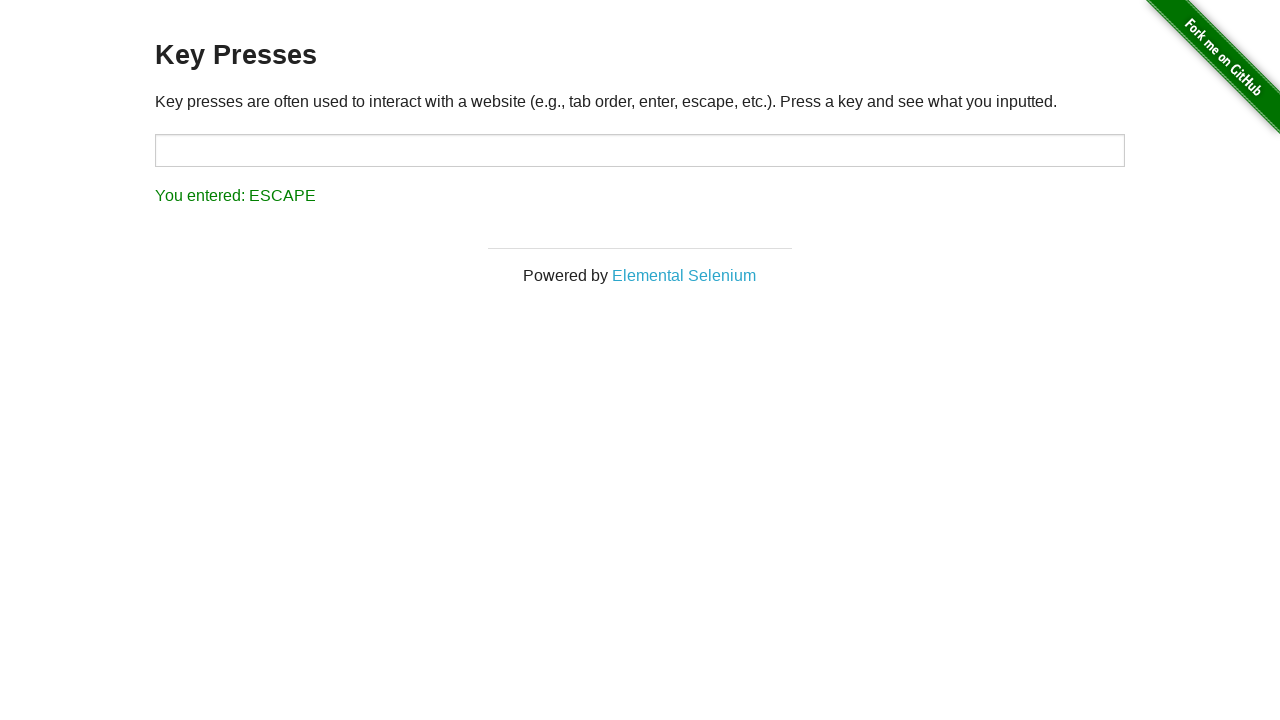

Pressed the SHIFT key in the input field on #target
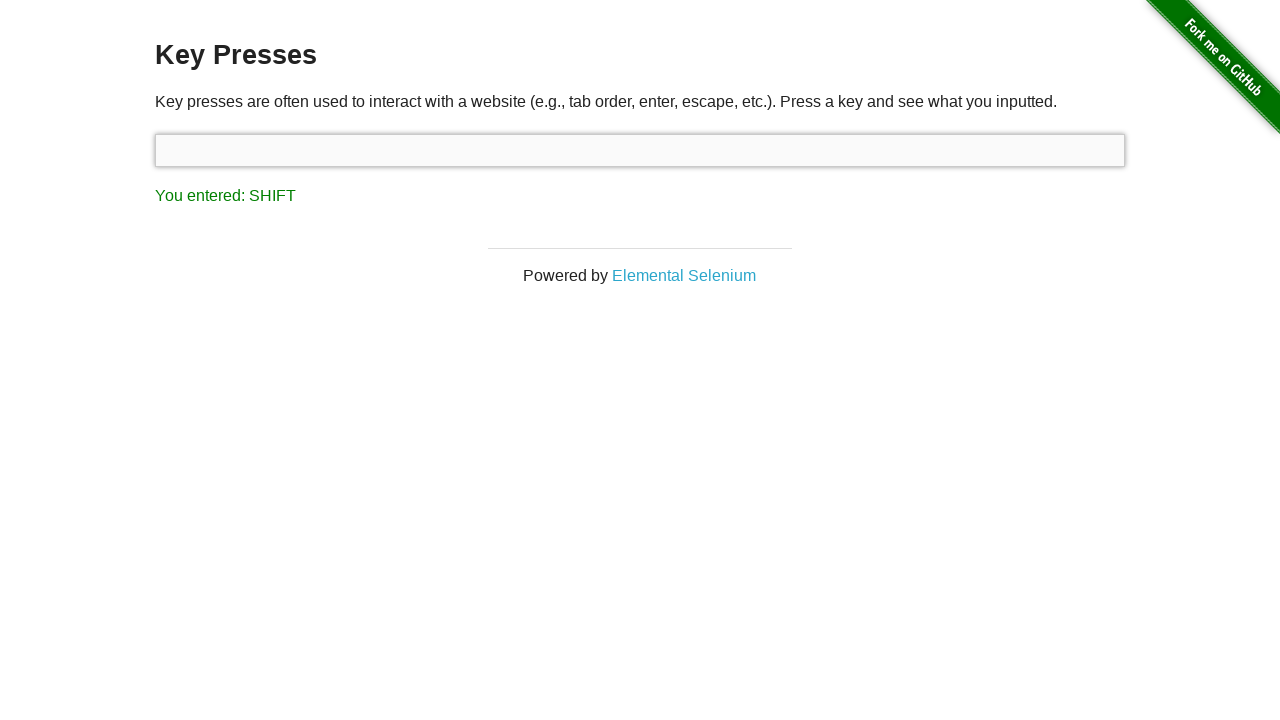

Located the result message element
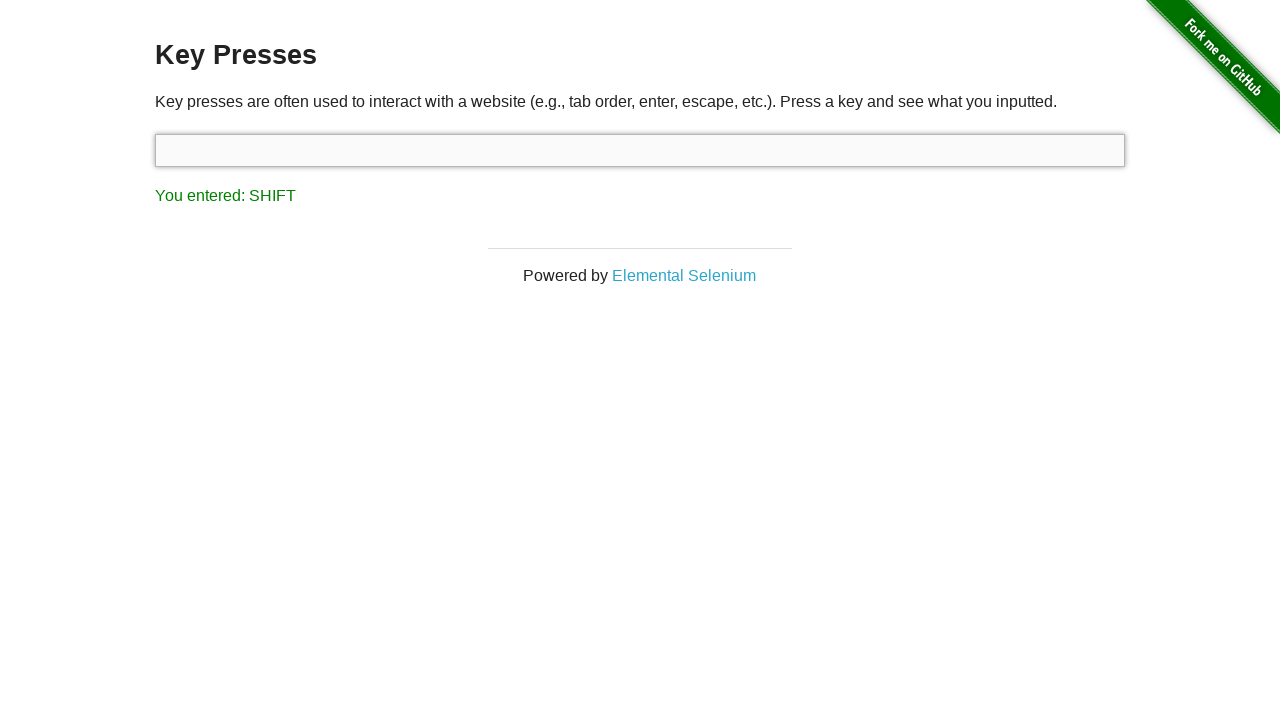

Verified result message displays 'You entered: SHIFT'
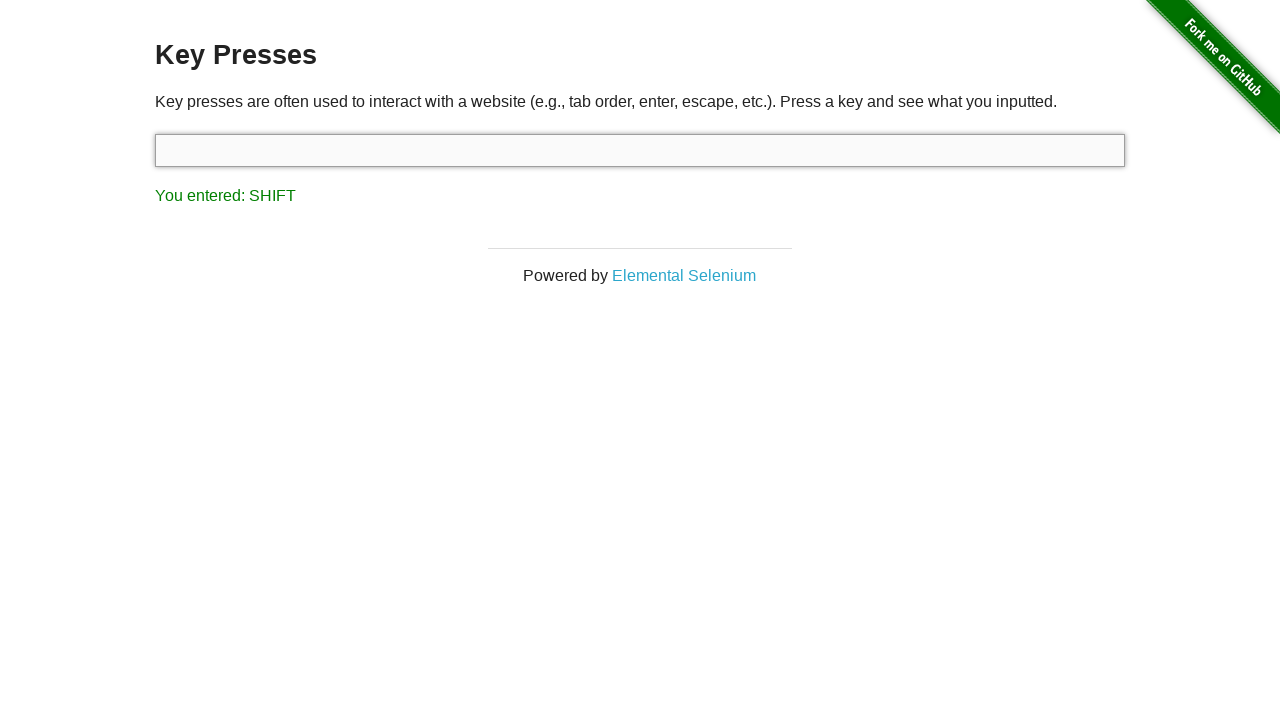

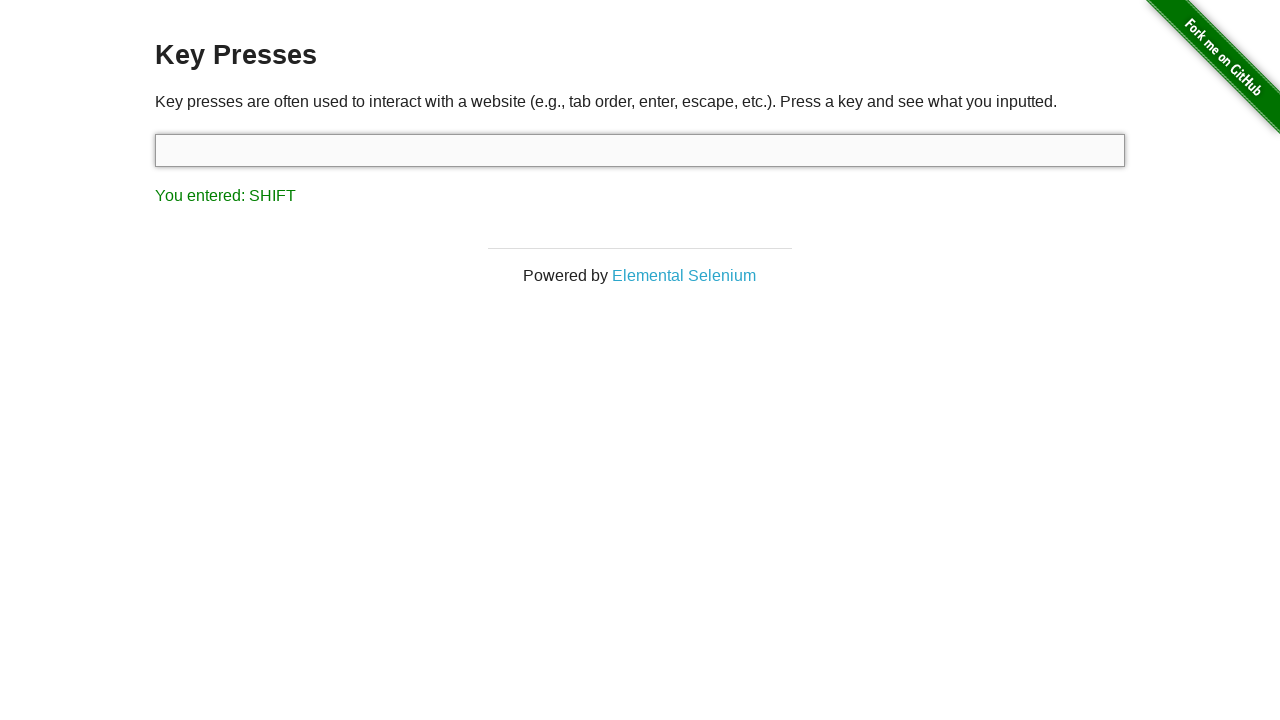